Tests drag-and-drop functionality on jQuery UI sortable lists by dragging items within a list and between two connected lists.

Starting URL: https://jqueryui.com/resources/demos/sortable/connect-lists.html

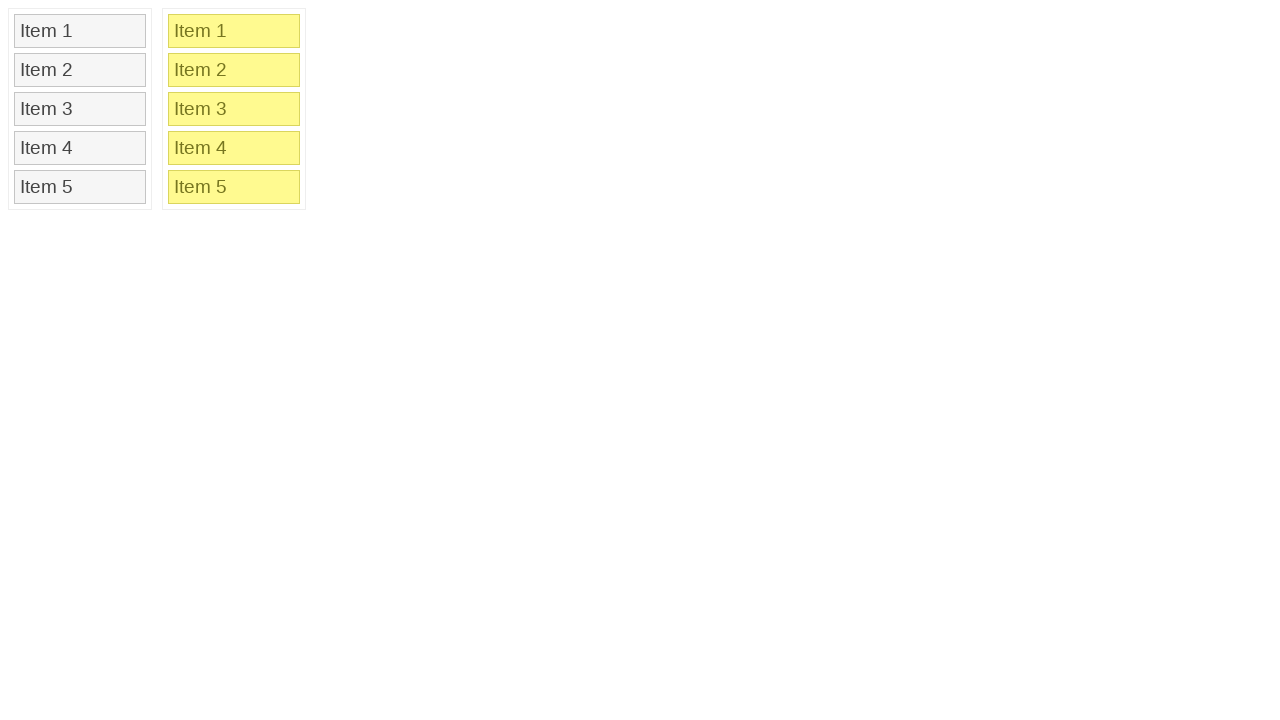

Waited for sortable list 1 to load
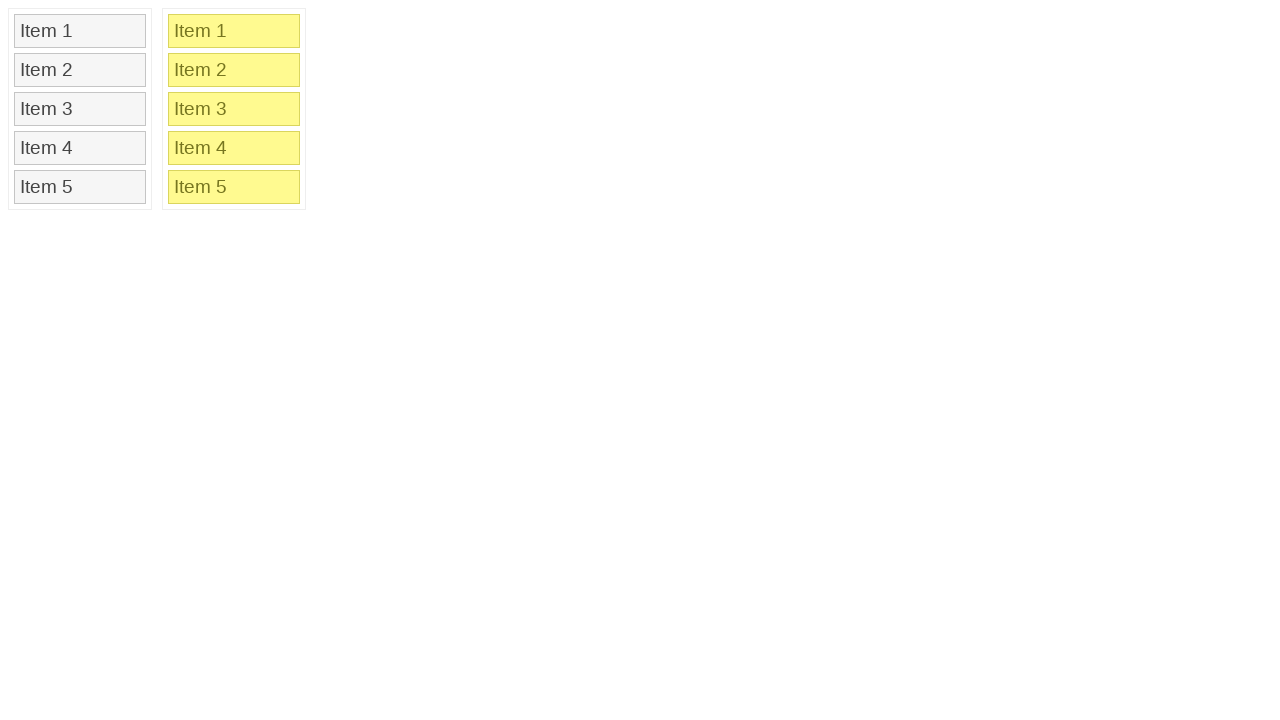

Waited for sortable list 2 to load
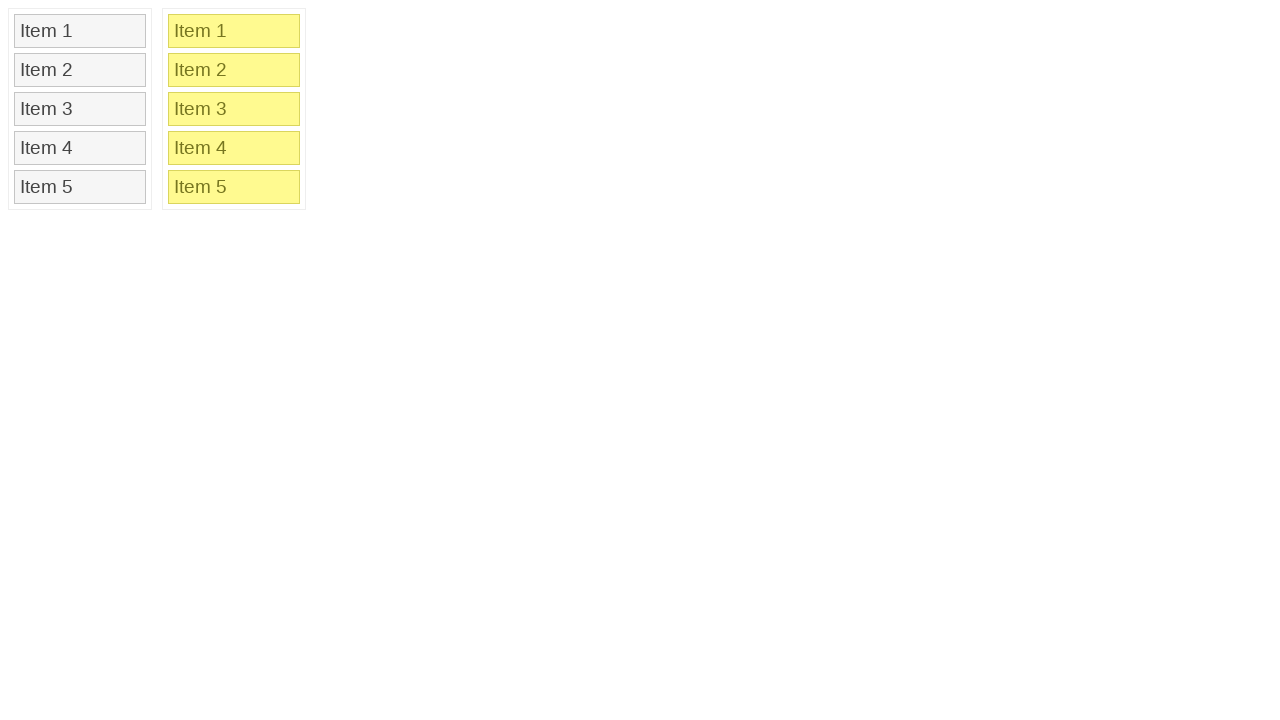

Located Item 2 in sortable list 1
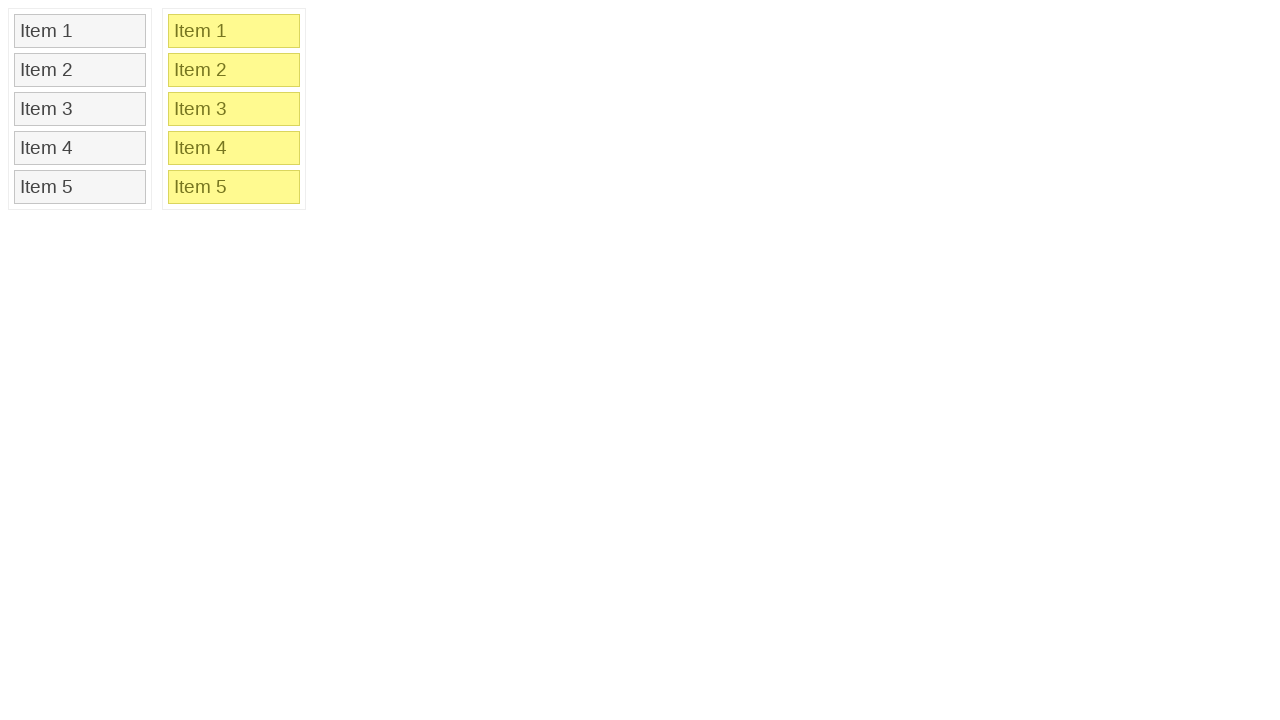

Located Item 4 in sortable list 1
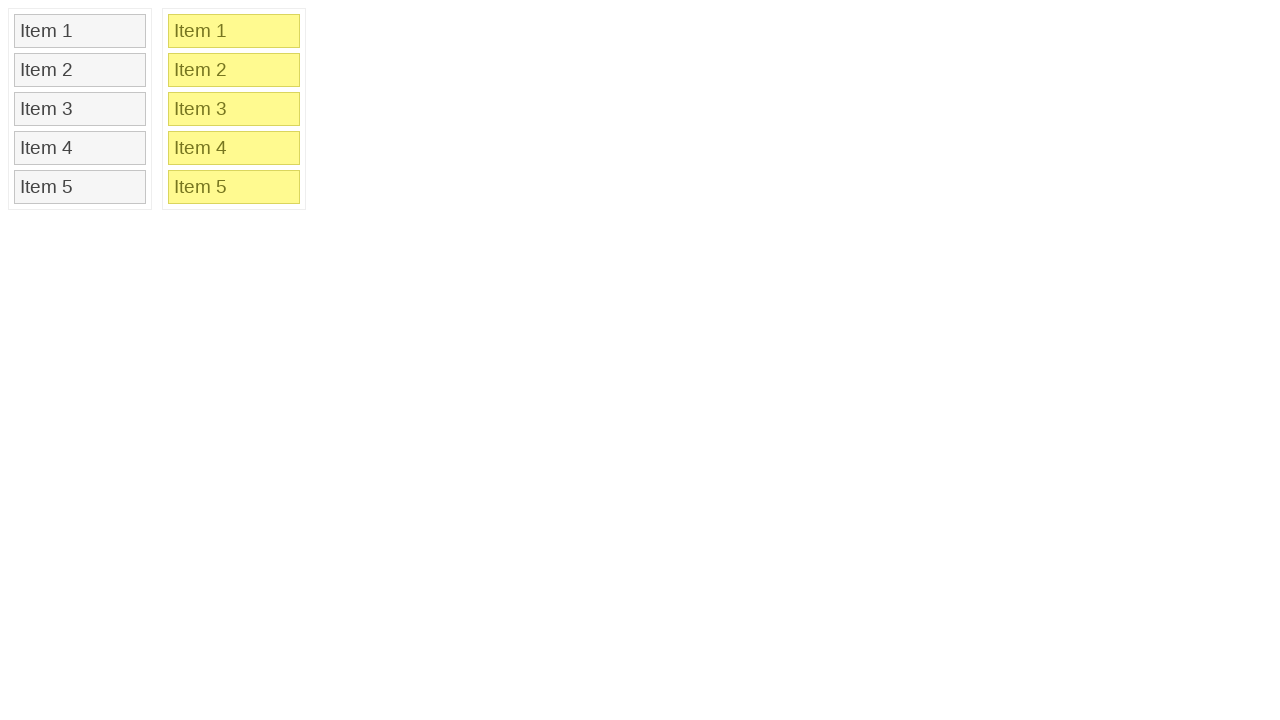

Dragged Item 2 to Item 4's position within sortable list 1 at (80, 148)
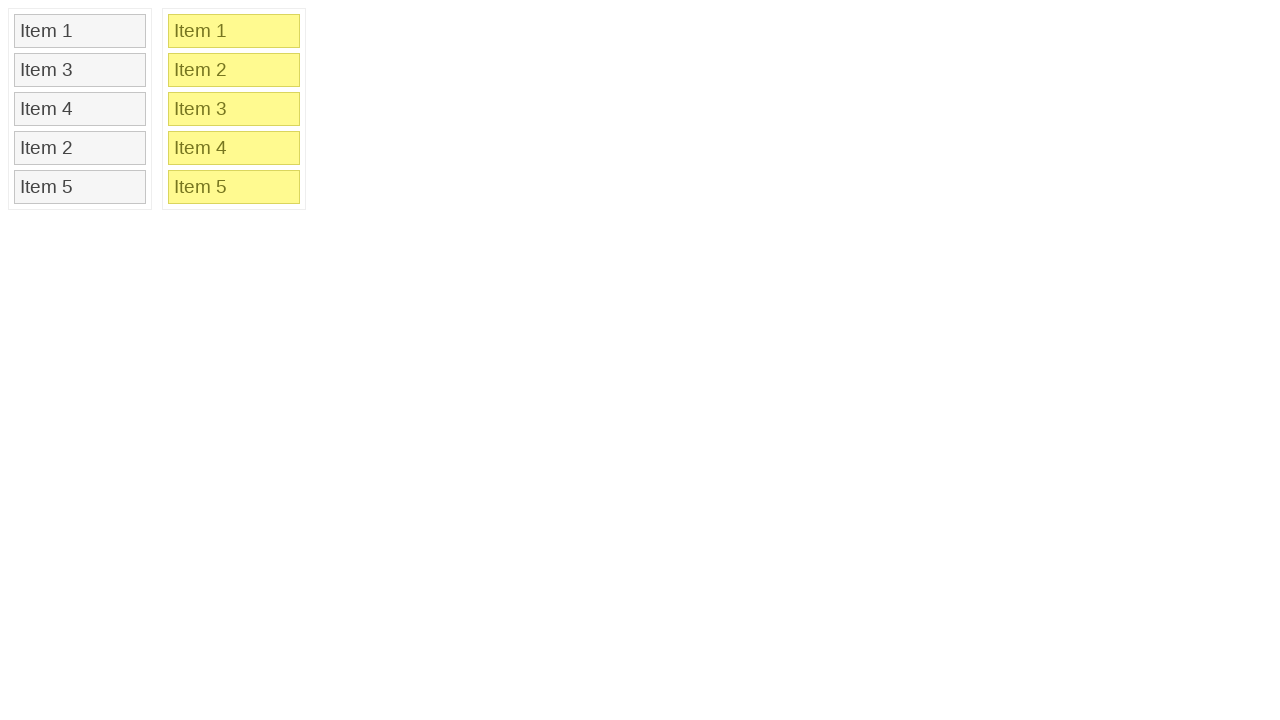

Located Item 3 in sortable list 1
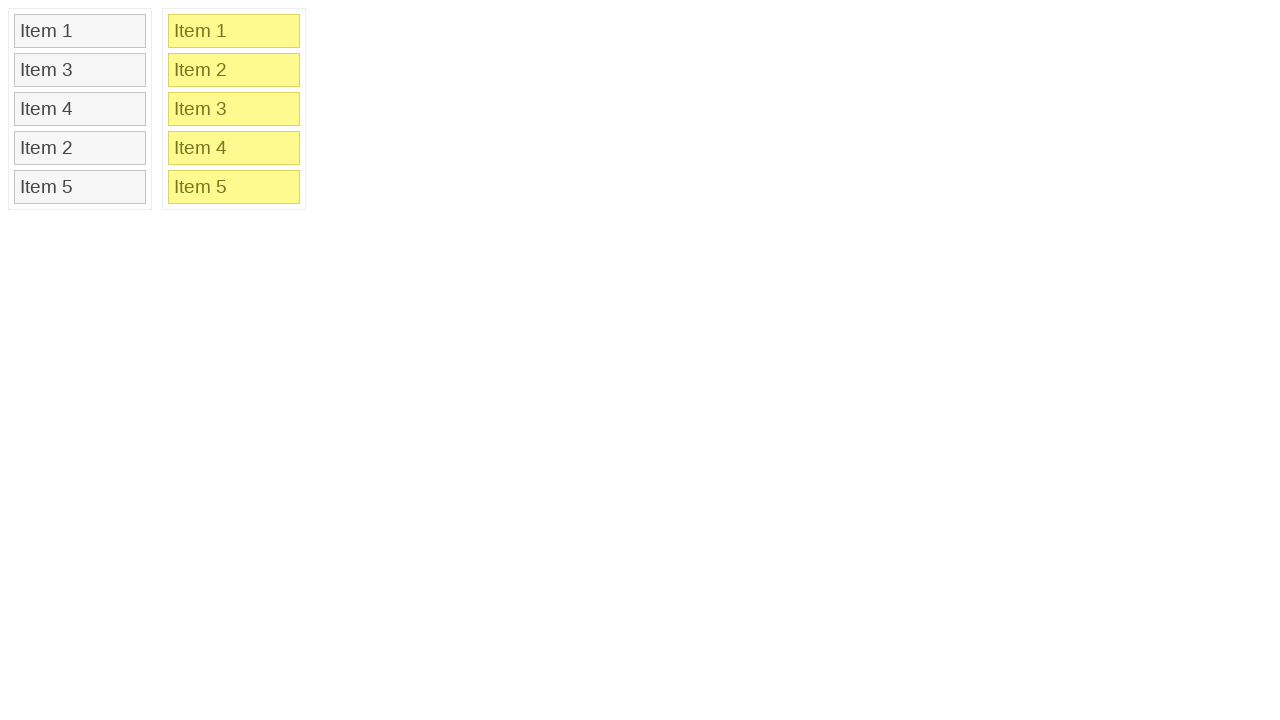

Located Item 2 in sortable list 2
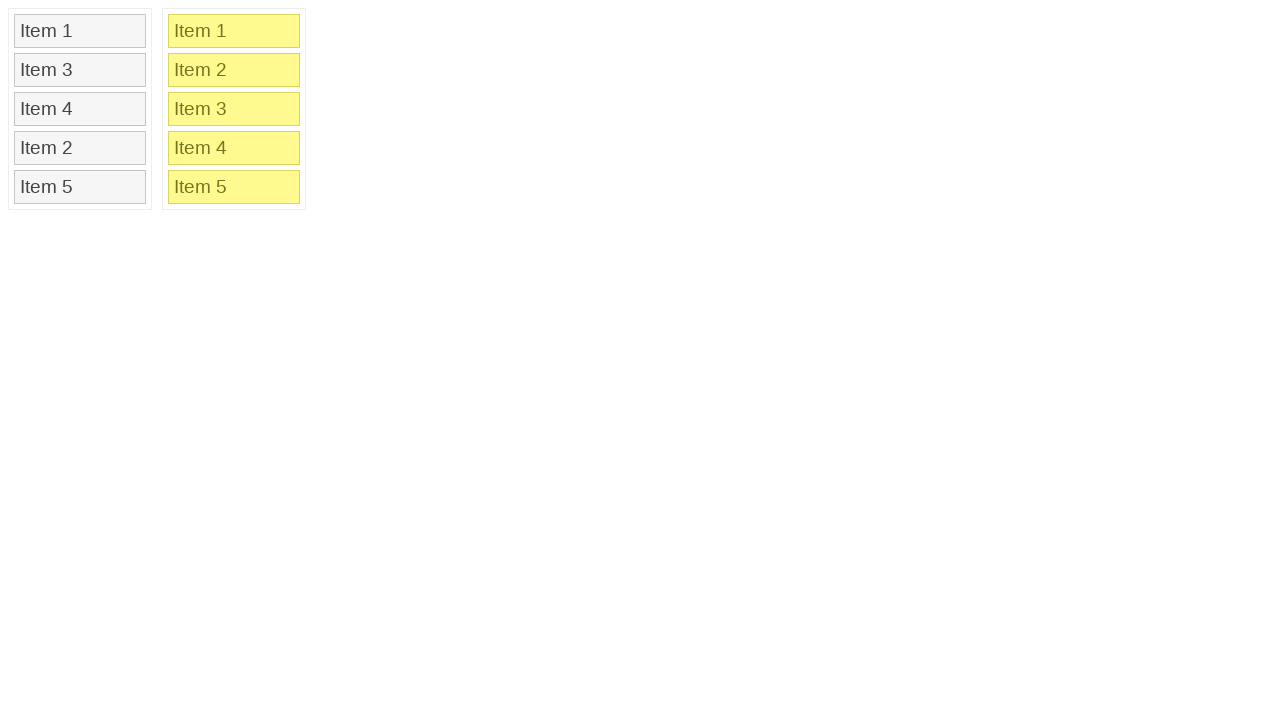

Dragged Item 3 from sortable list 1 to Item 2 in sortable list 2 at (234, 70)
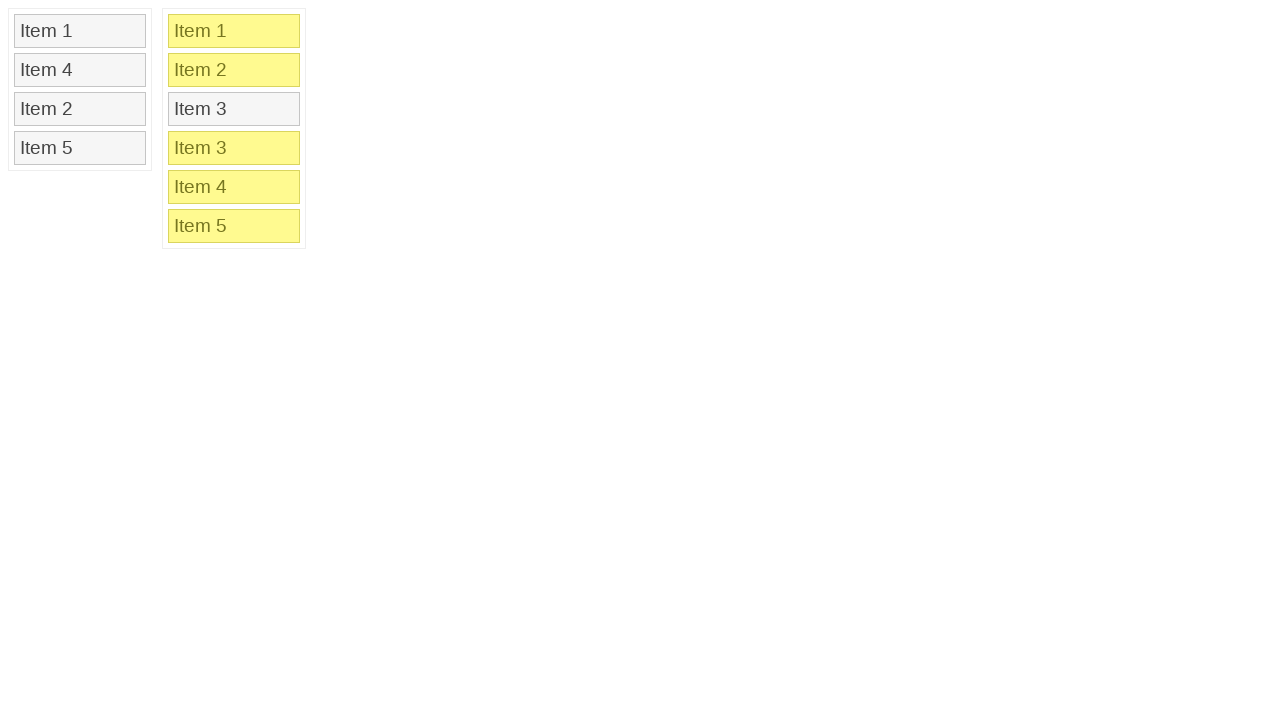

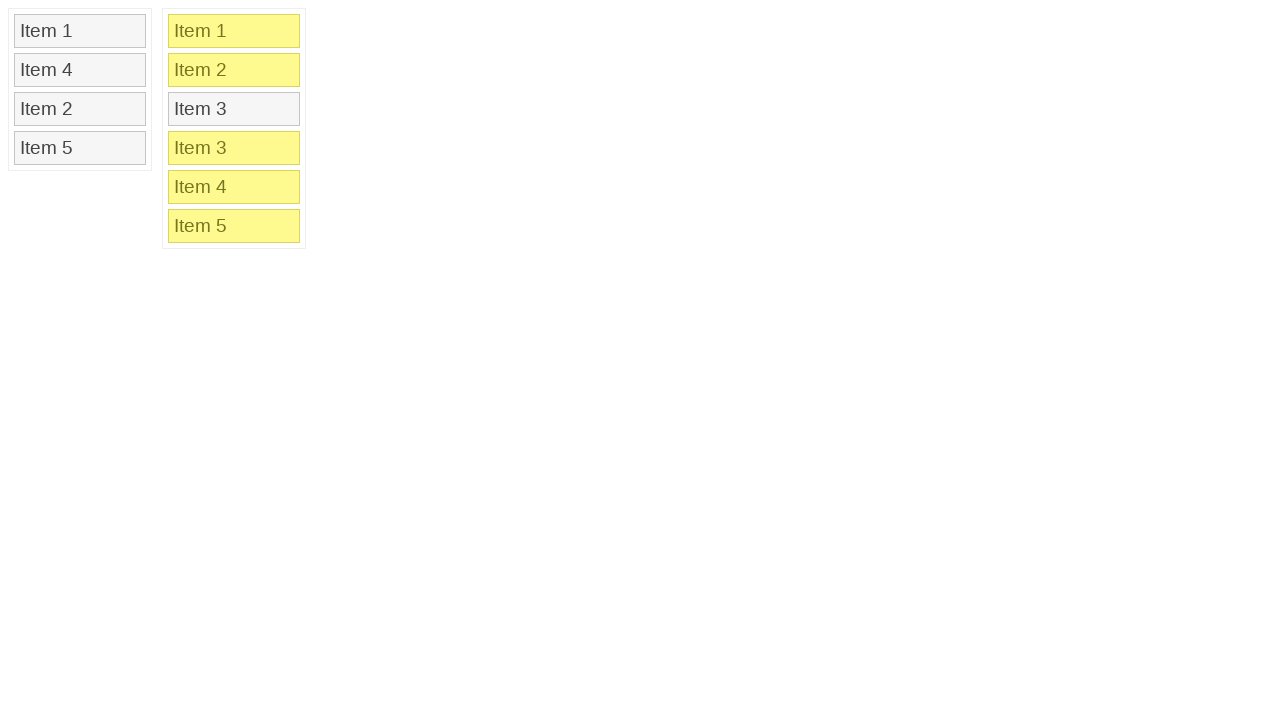